Tests dropdown selection functionality on a contact sales form by selecting country options using three different methods: by visible text, by index, and by value.

Starting URL: https://www.orangehrm.com/contact-sales/

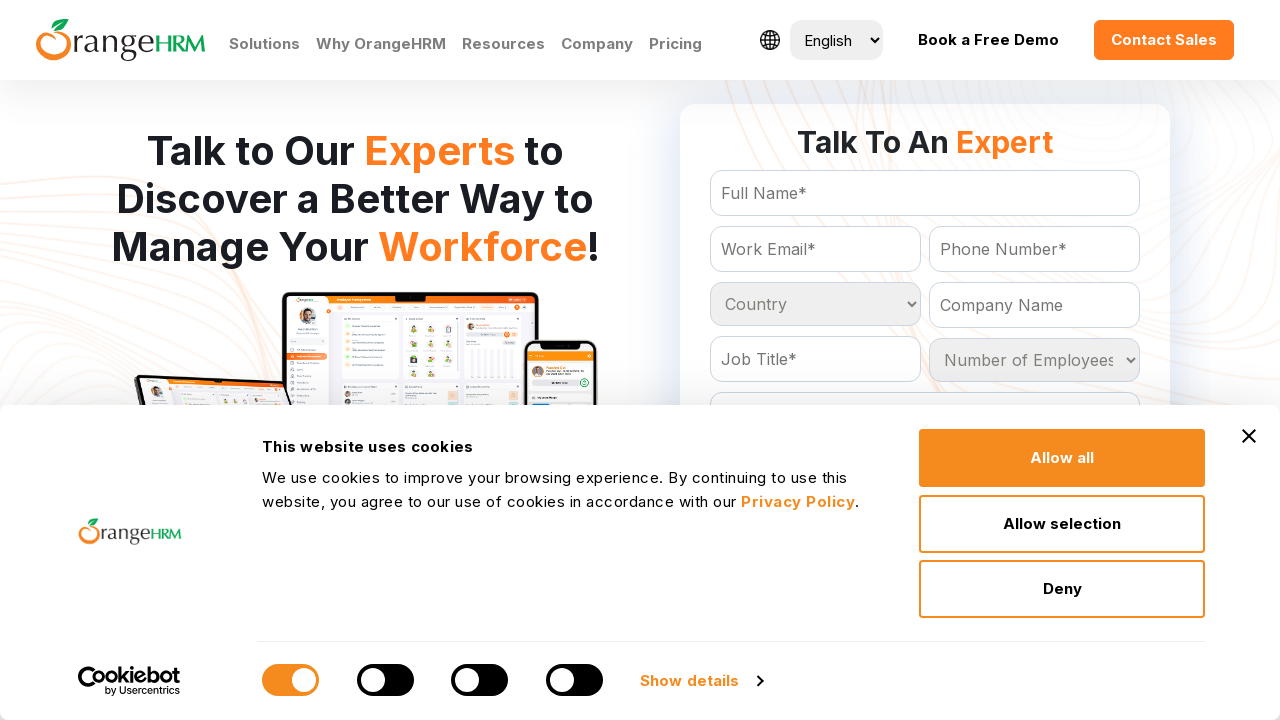

Country dropdown selector loaded
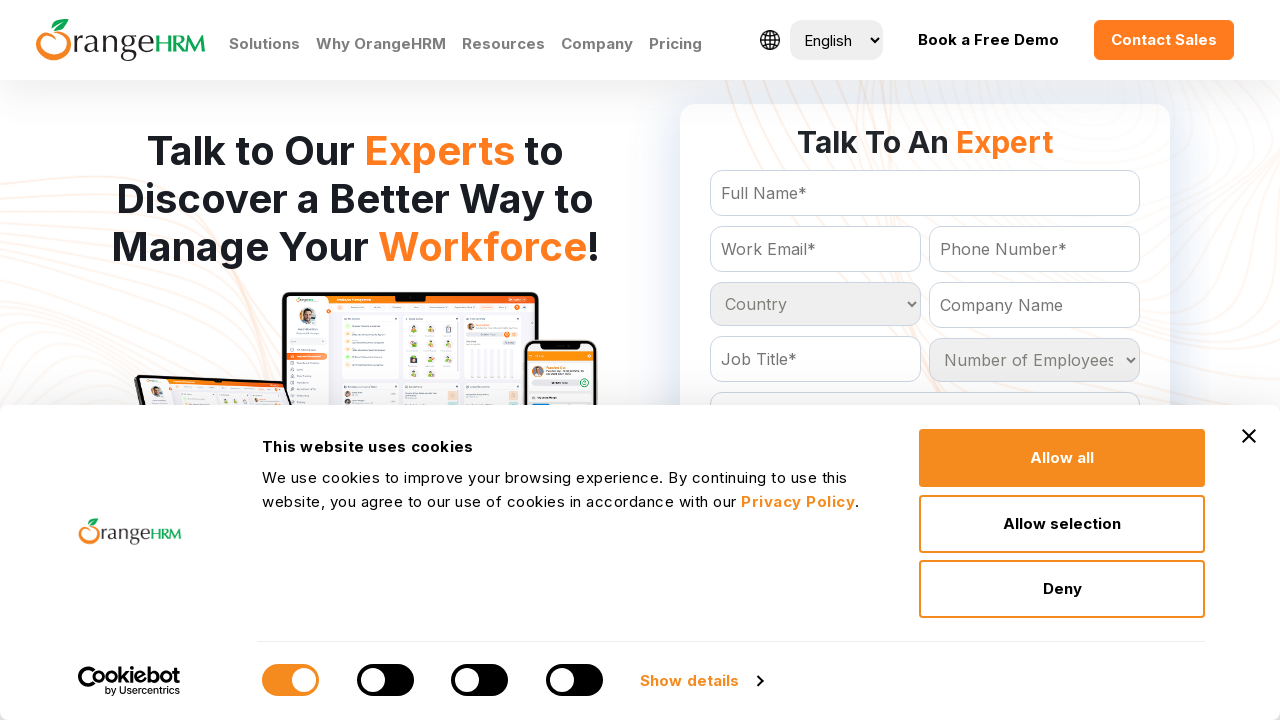

Selected 'India' from country dropdown by visible text on #Form_getForm_Country
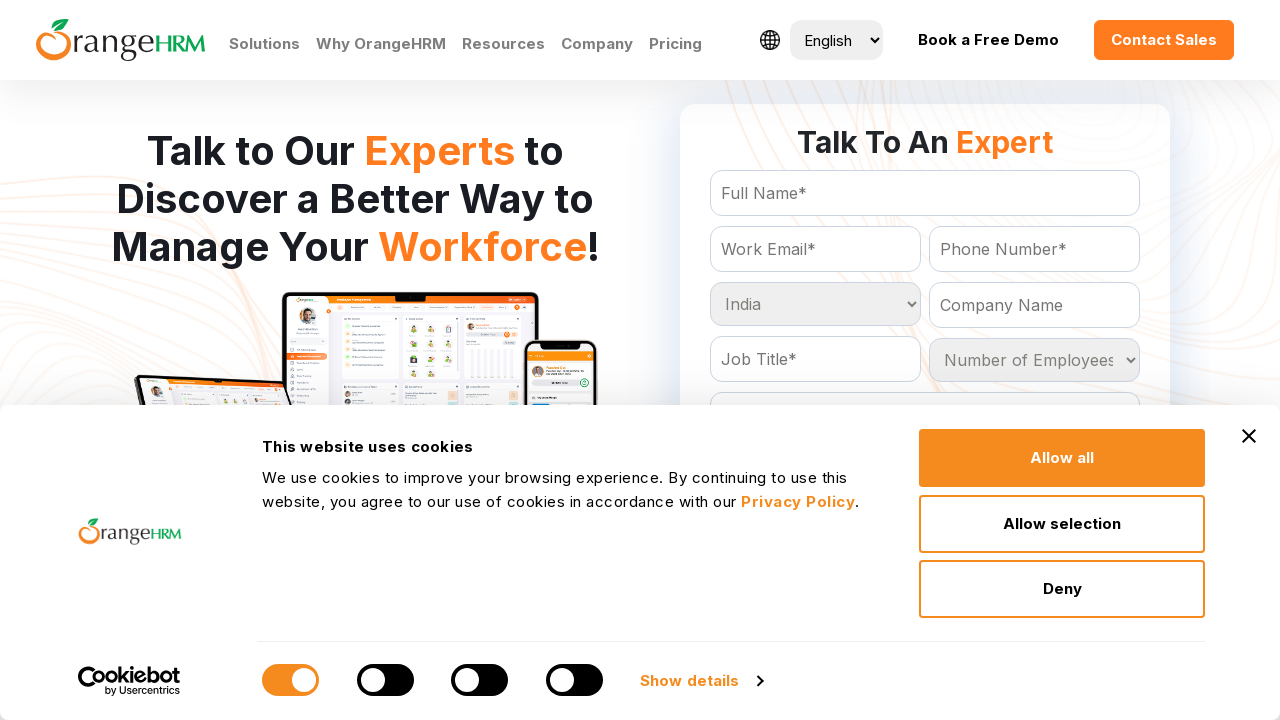

Selected country dropdown option at index 1 on #Form_getForm_Country
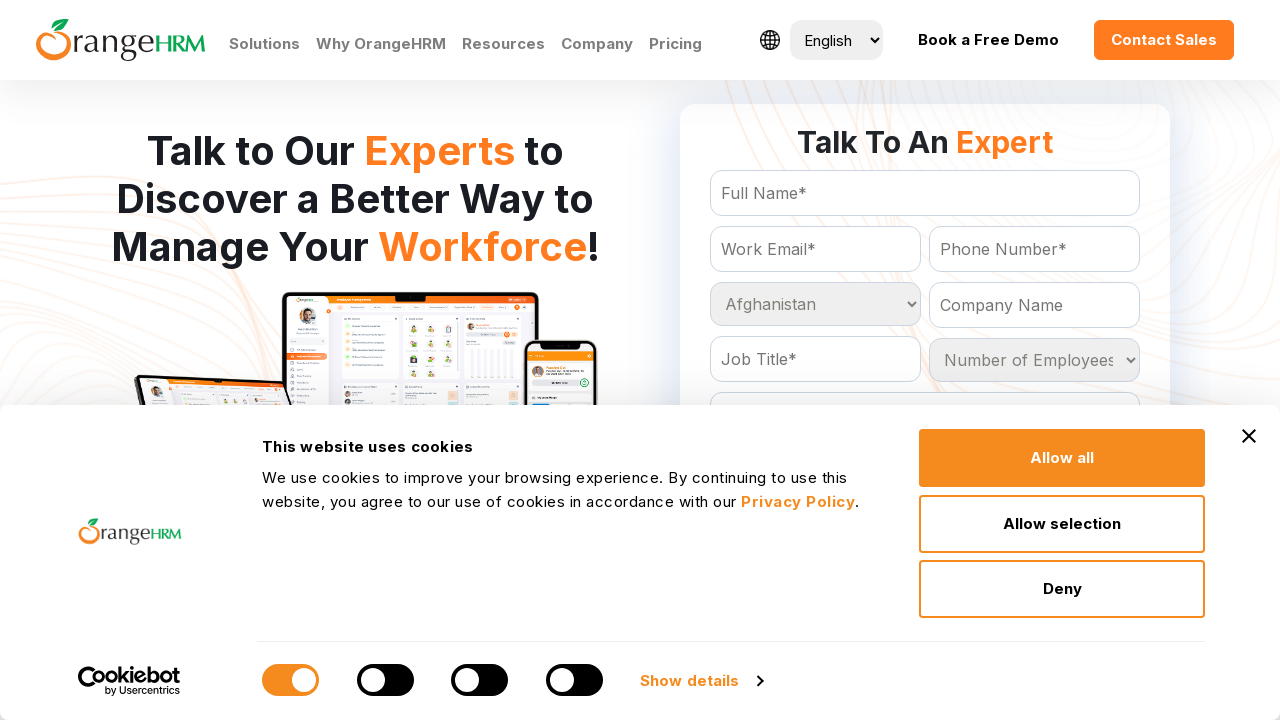

Selected 'Zaire' from country dropdown by value on #Form_getForm_Country
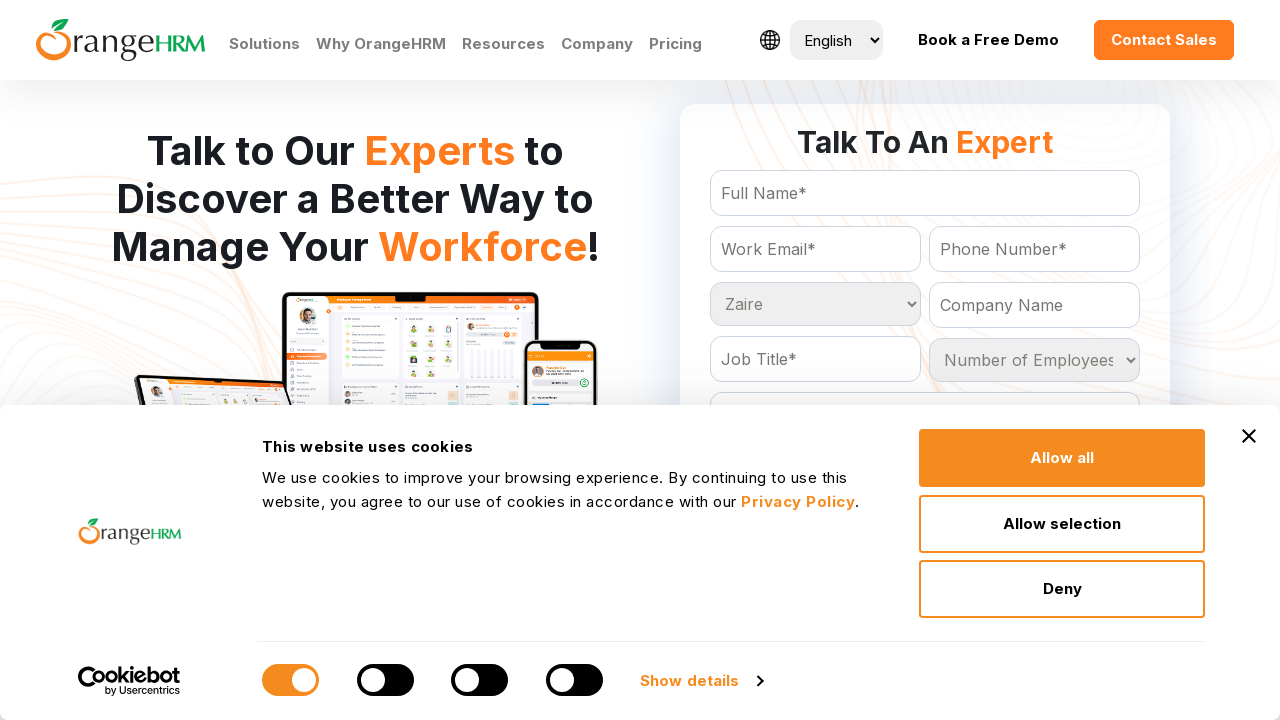

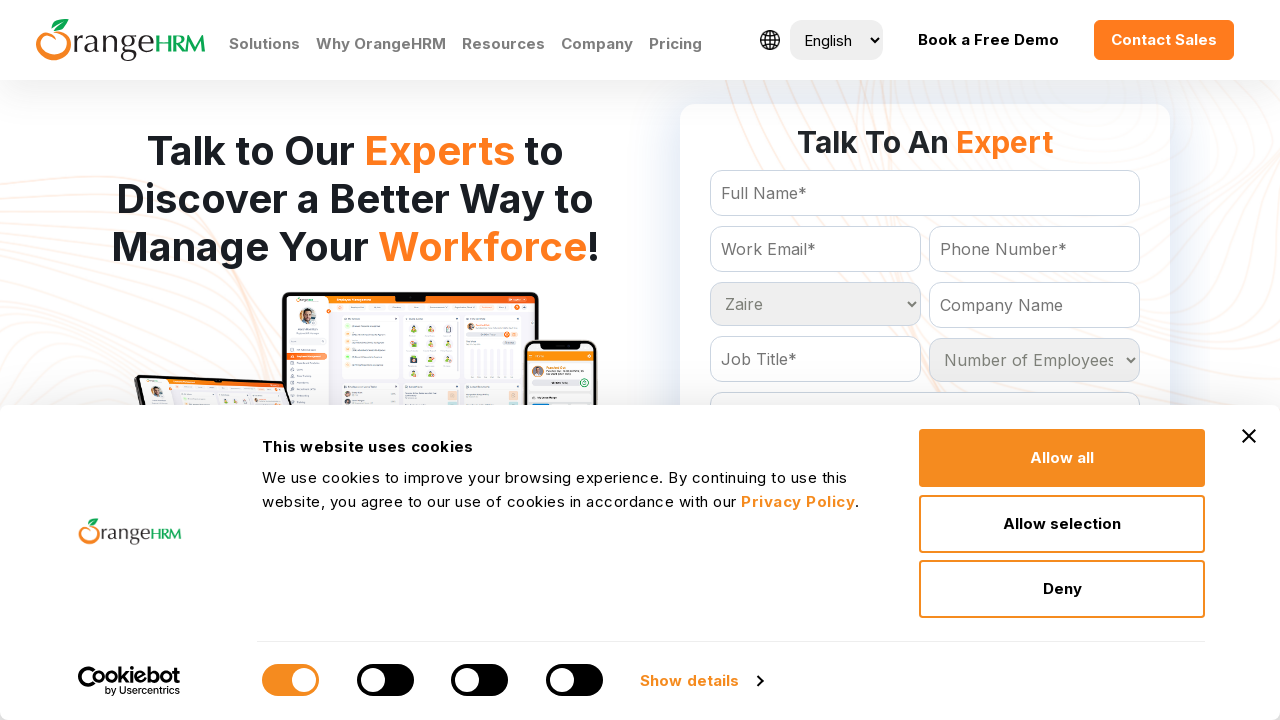